Tests dynamic control enabling functionality by clicking the Enable button and verifying the input field becomes enabled

Starting URL: http://the-internet.herokuapp.com/dynamic_controls

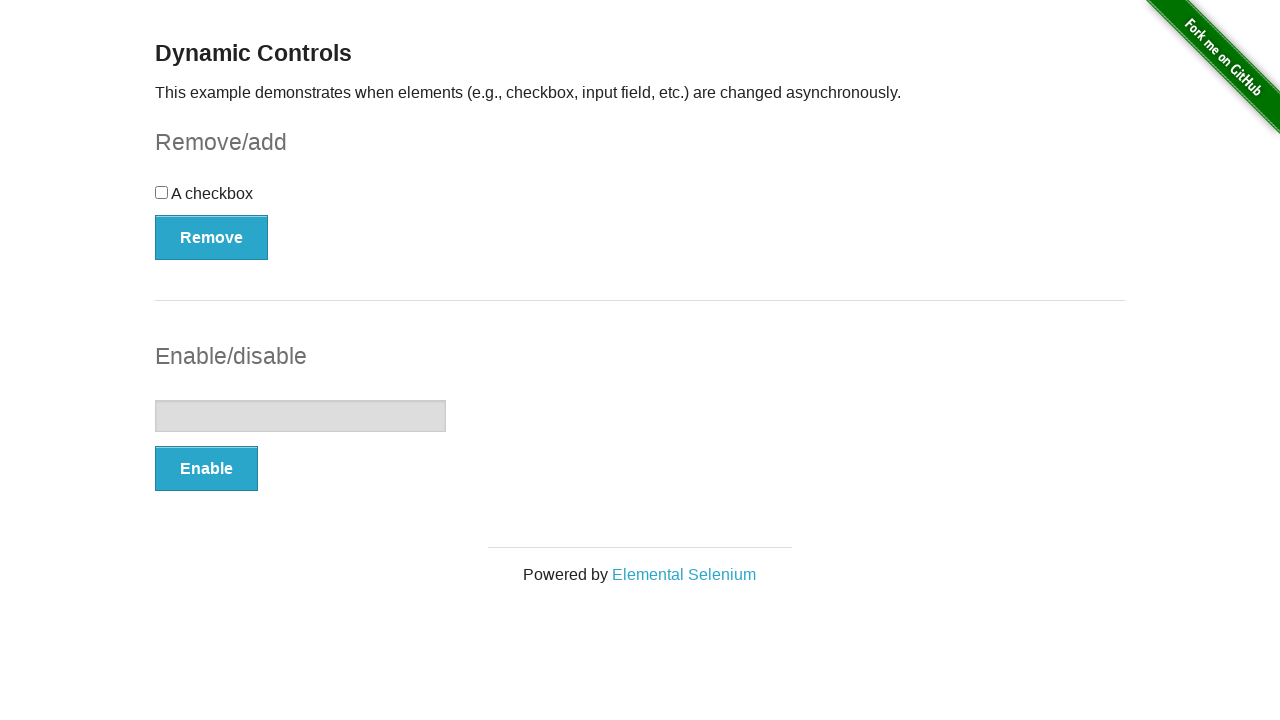

Clicked the Enable button at (206, 469) on xpath=//form[@id='input-example']/button
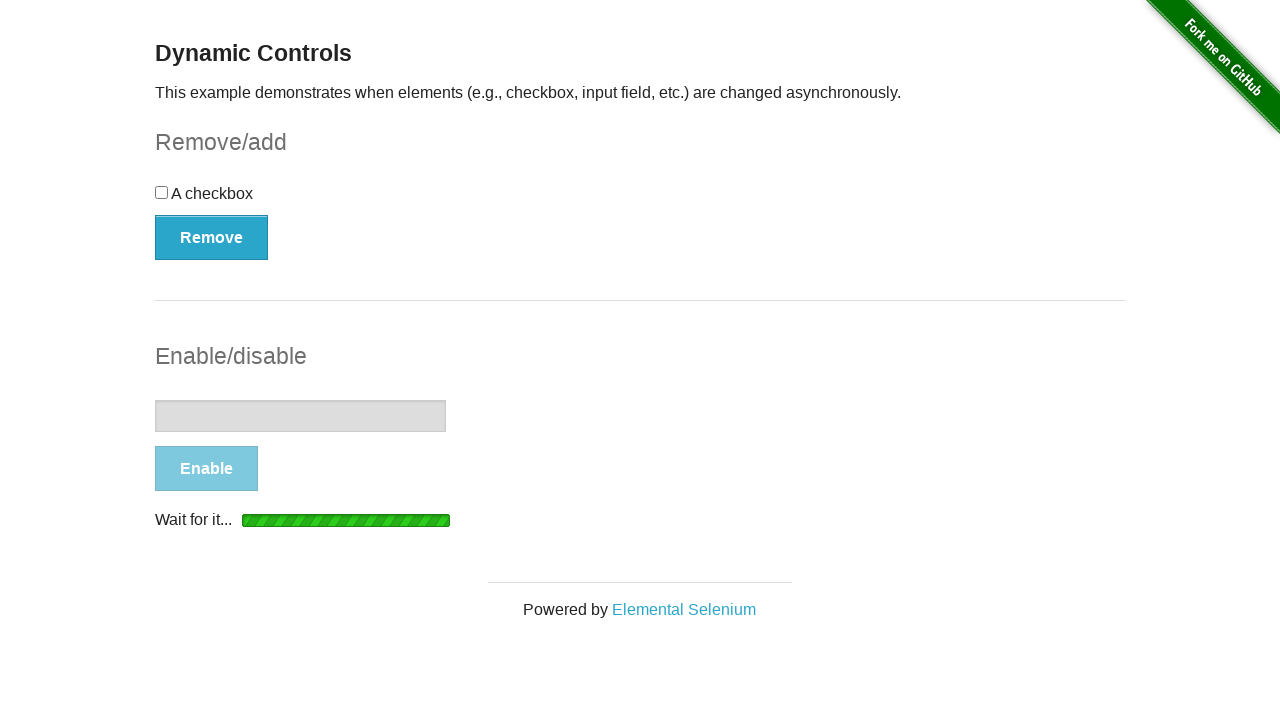

Failed to enable input field - timeout waiting for enabled message
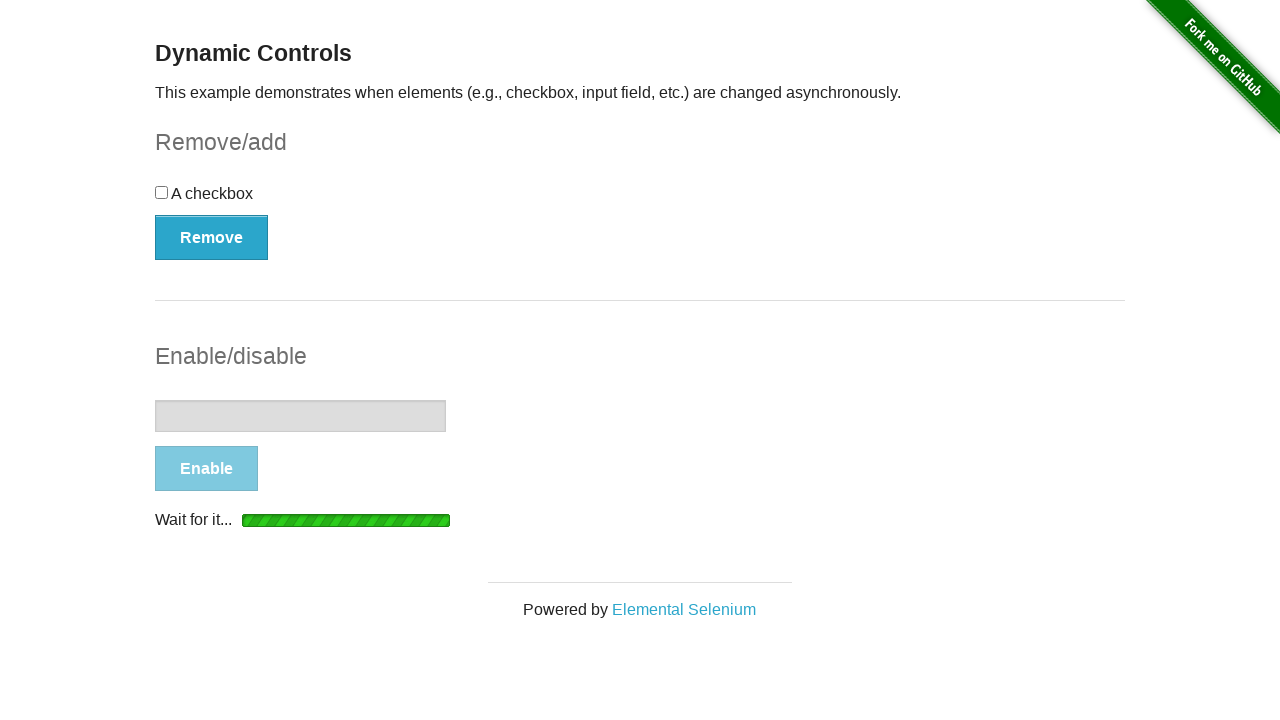

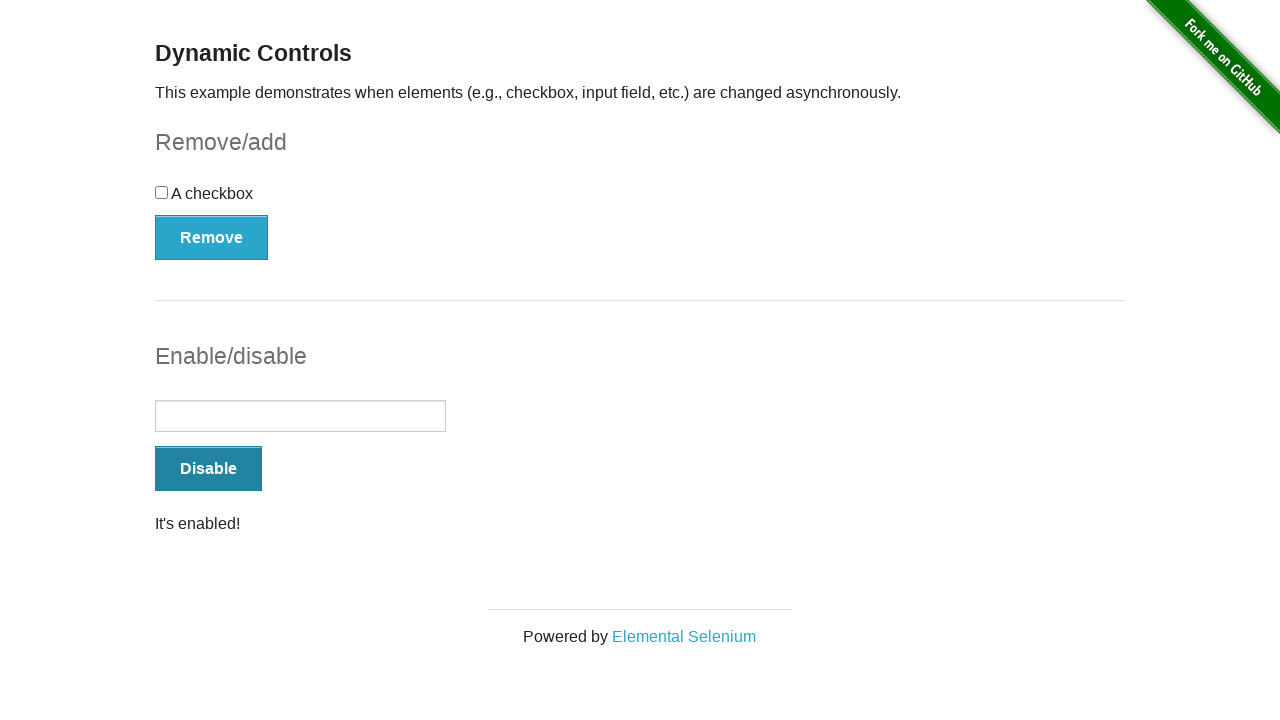